Navigates to Flipkart e-commerce website and verifies the page loads

Starting URL: https://www.flipkart.com/

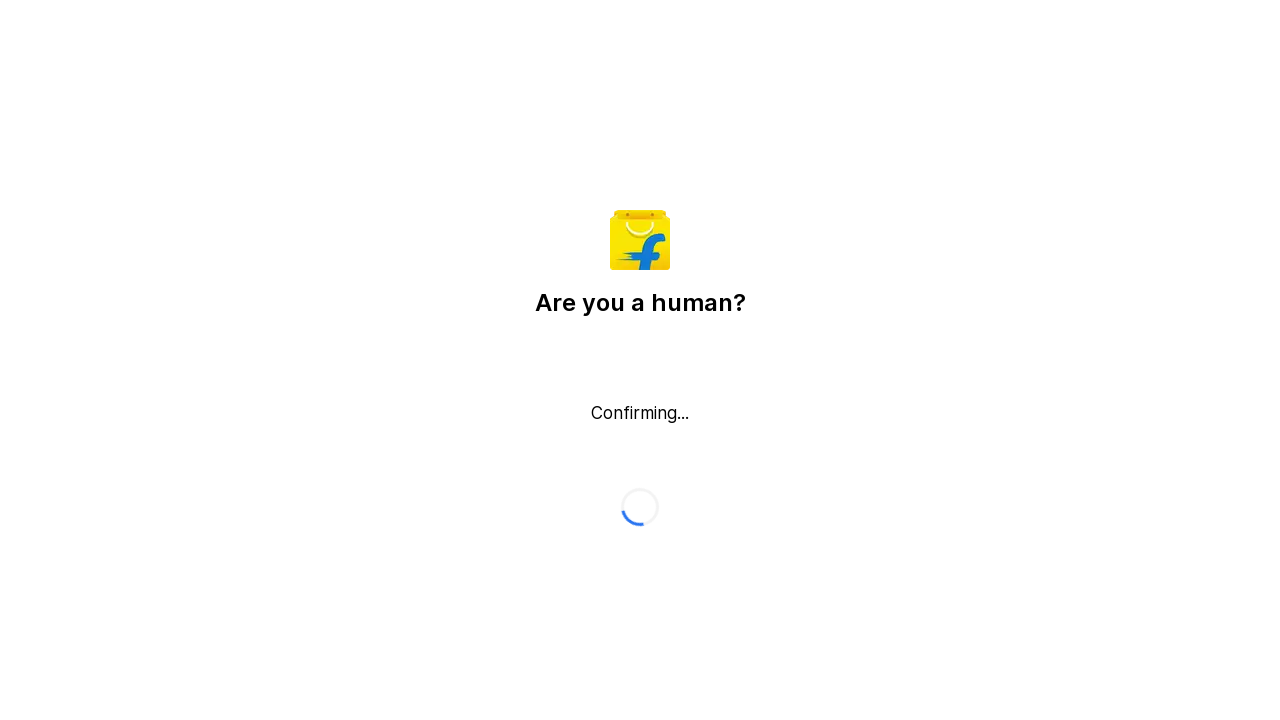

Waited for page DOM to be fully loaded
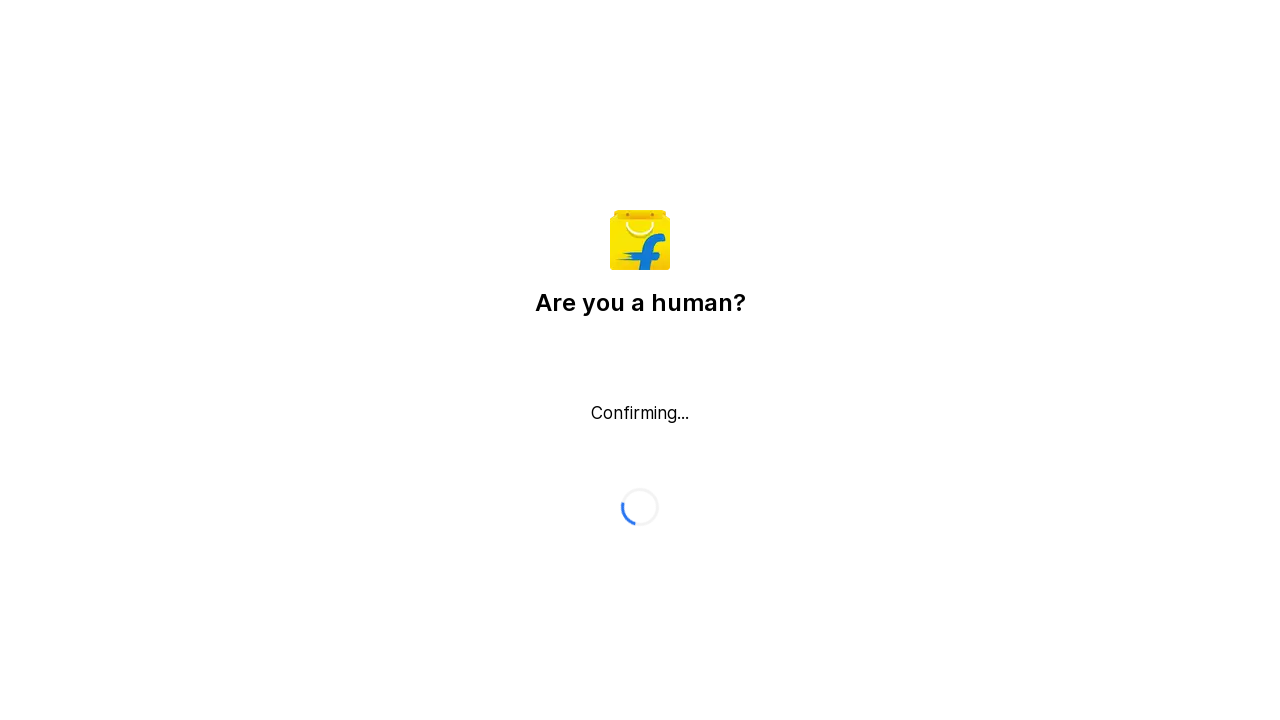

Retrieved page title: Flipkart reCAPTCHA
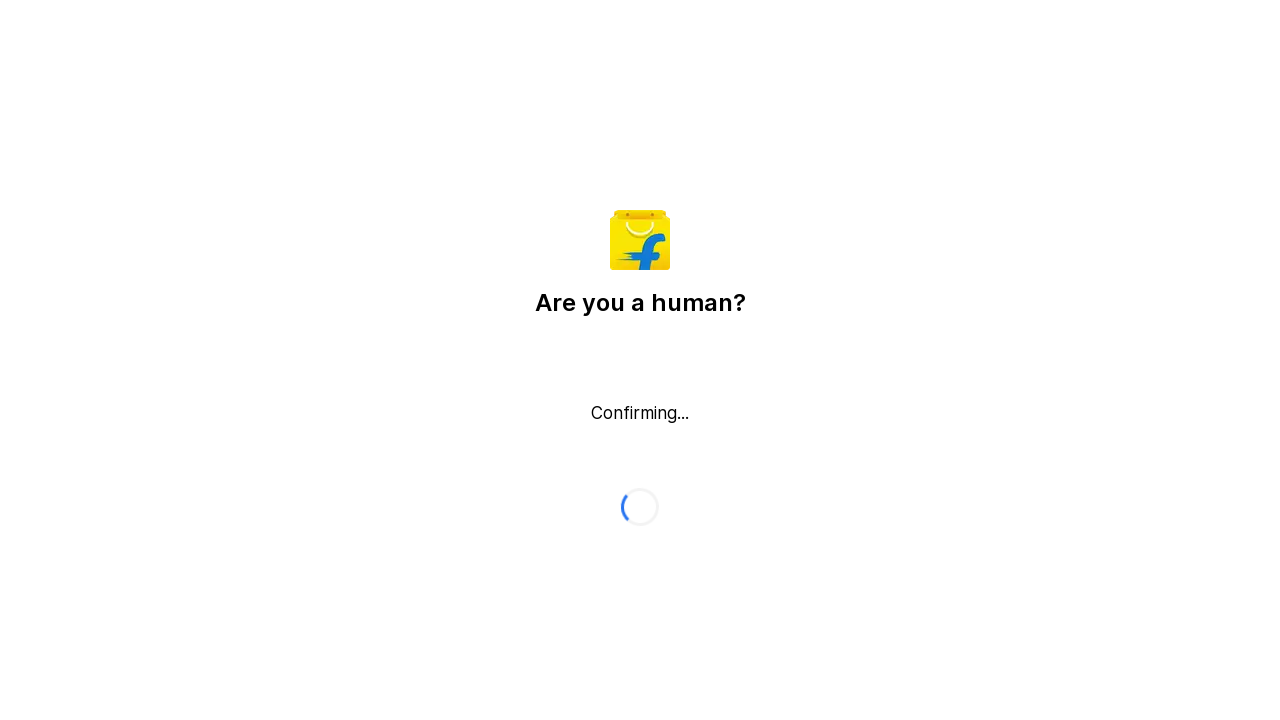

Printed page title to console
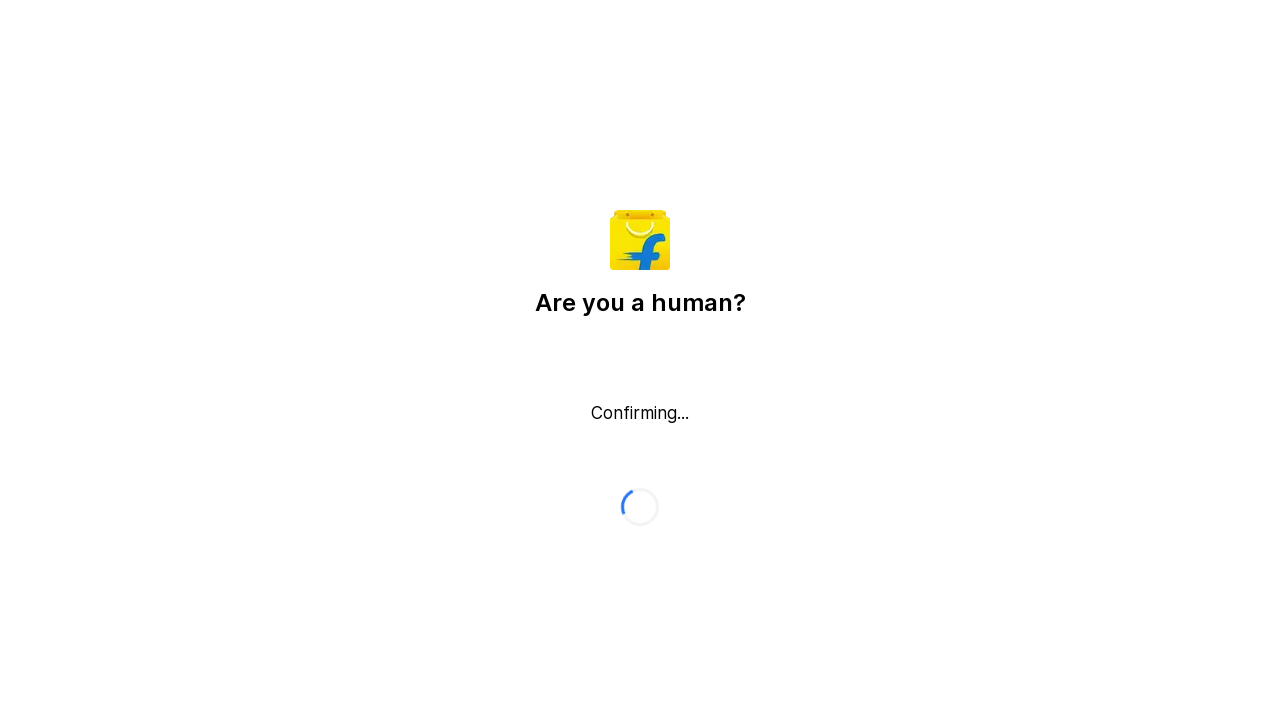

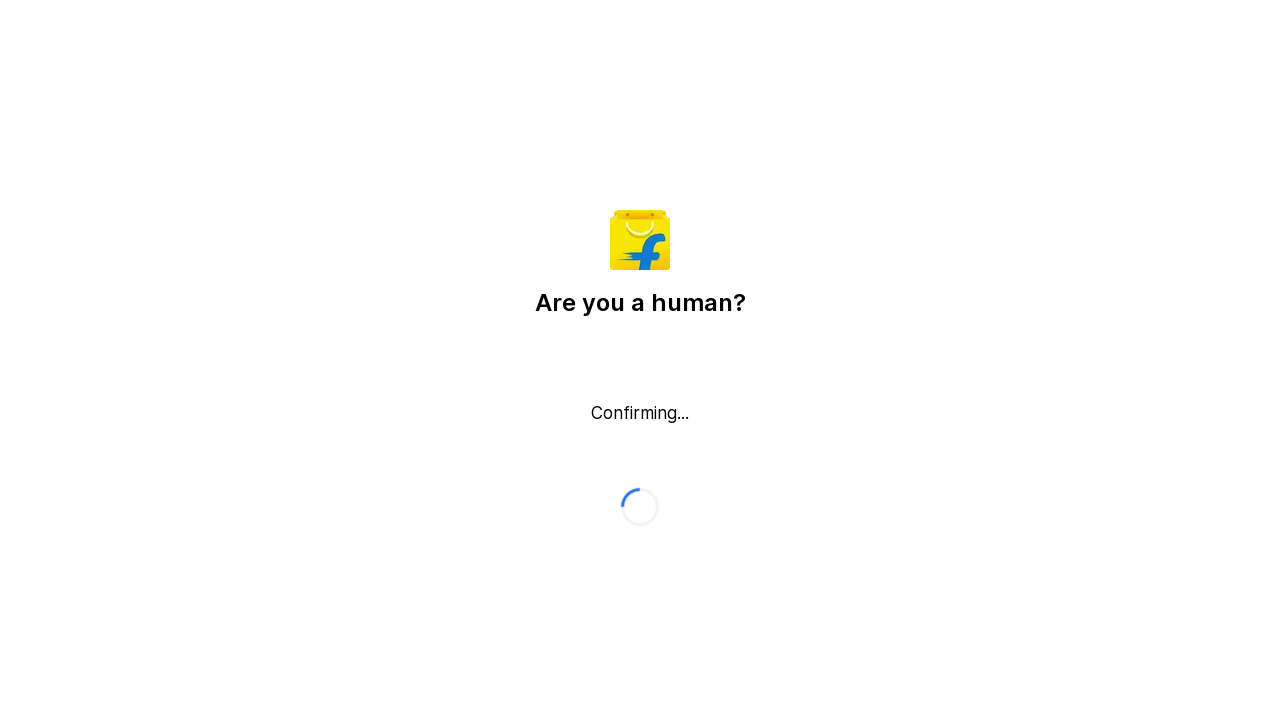